Tests mouse hover functionality on the SpiceJet website by moving the cursor to the Login element in the navigation

Starting URL: https://www.spicejet.com/

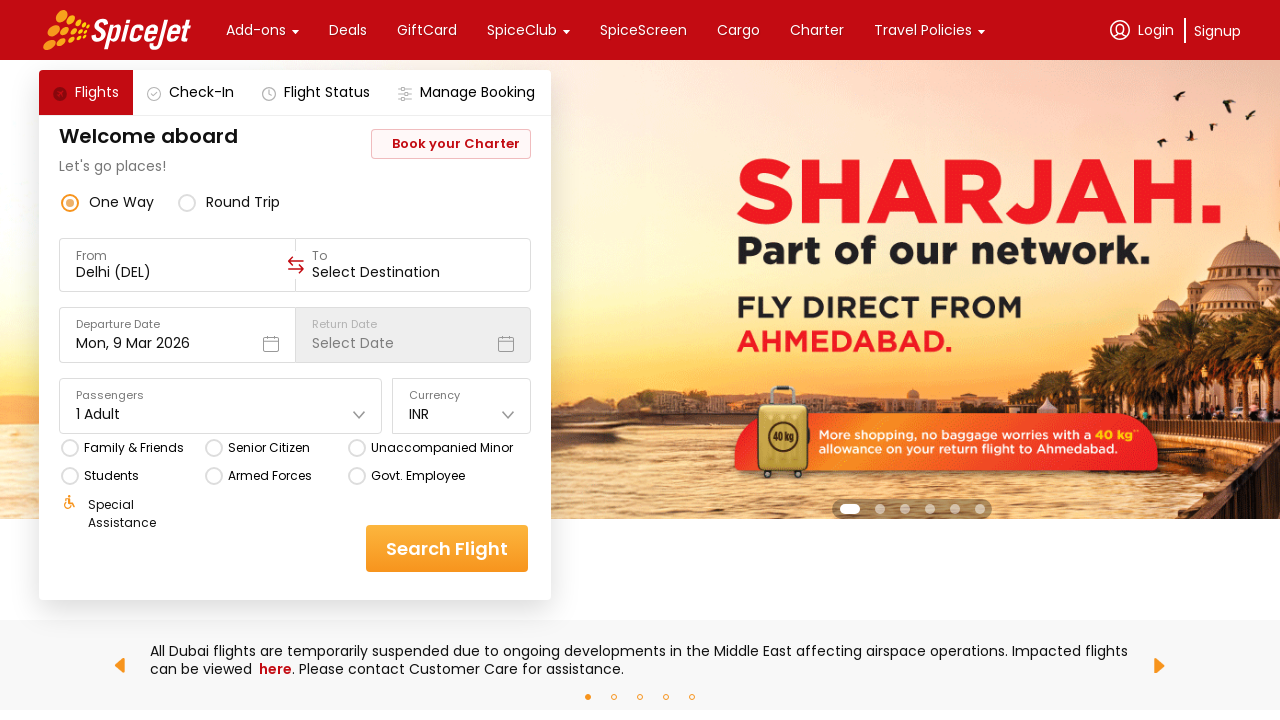

Waited for Login element to be visible in navigation
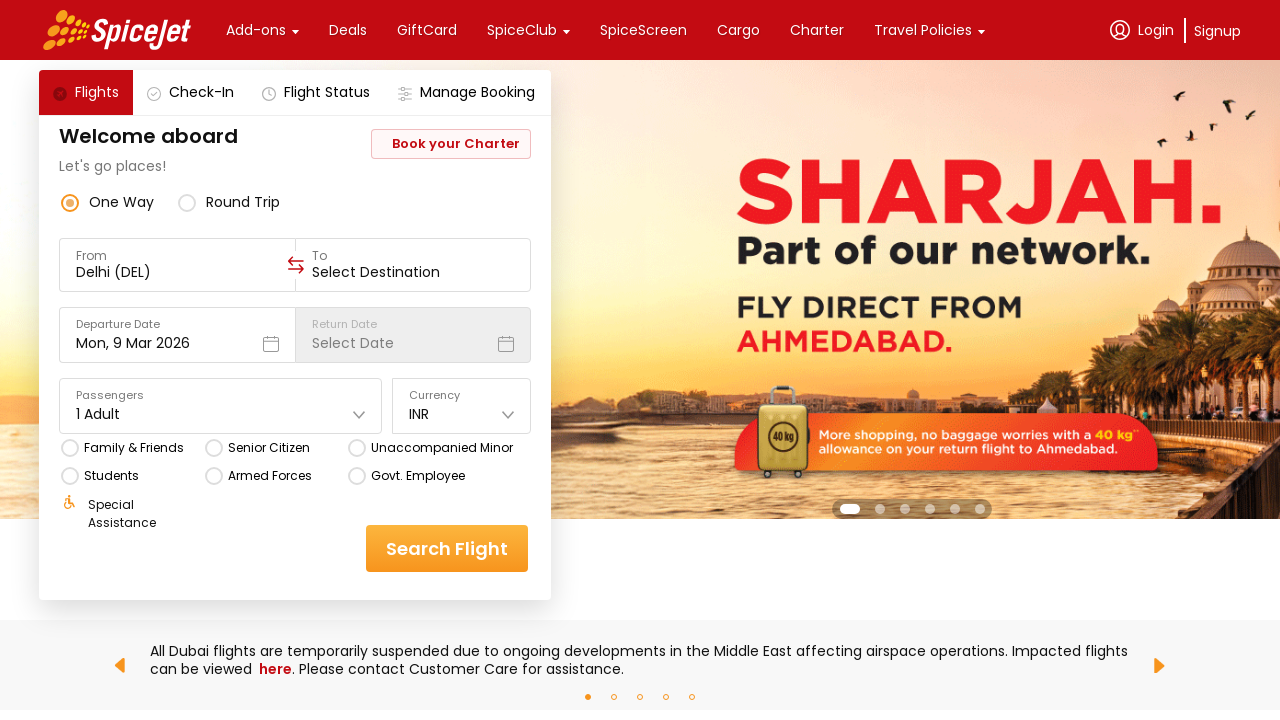

Hovered over Login element in navigation at (1156, 30) on xpath=//div[contains(text(),'Login')]
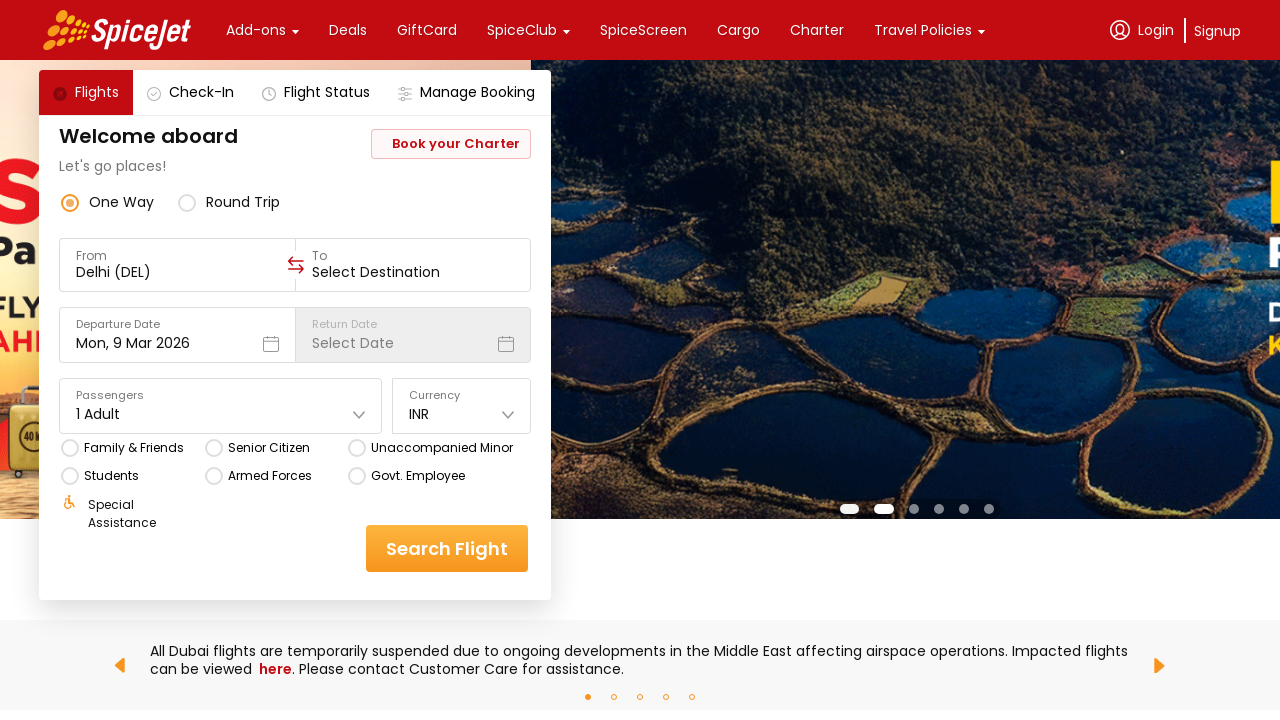

Waited 1 second to observe hover effects on Login element
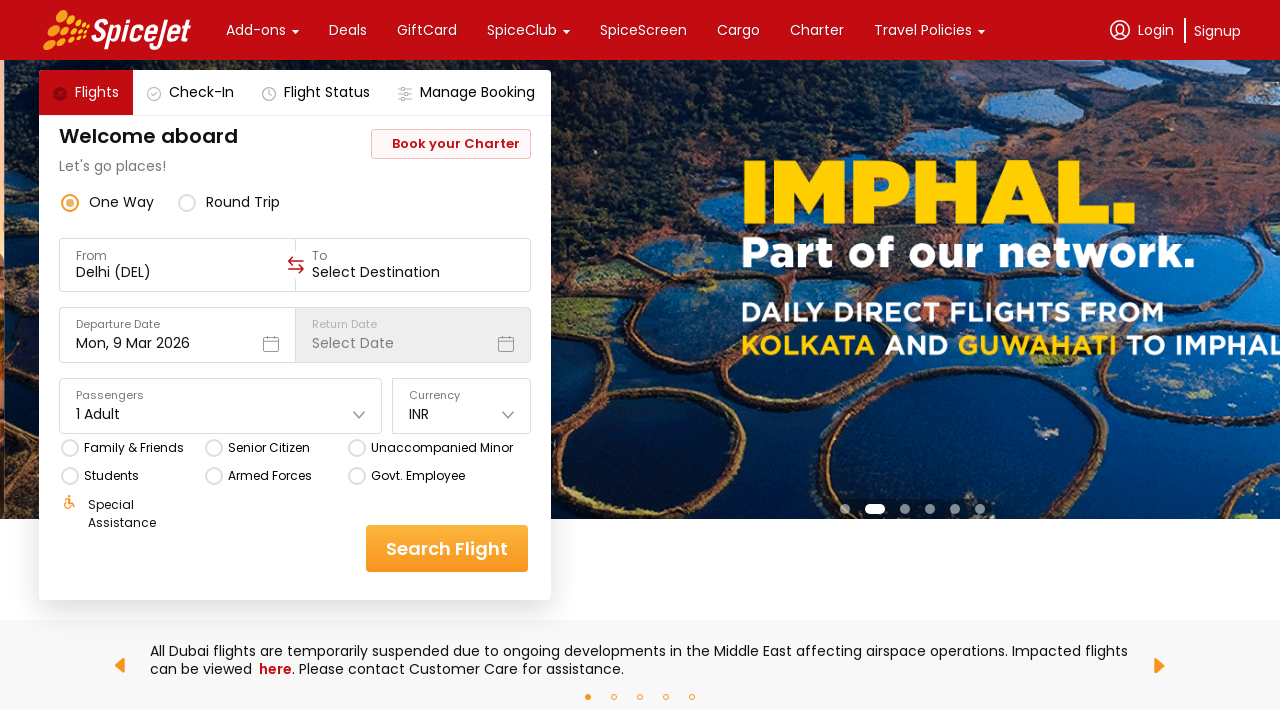

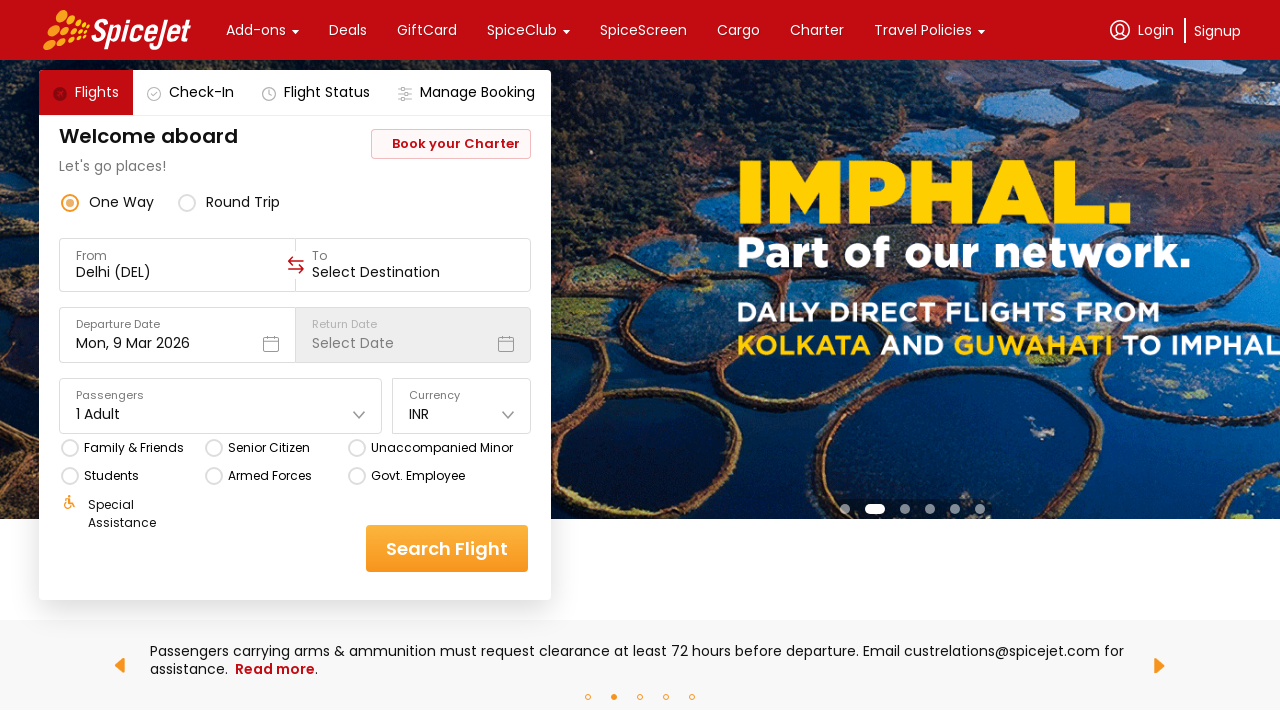